Scrolls to the "Selenium Server (Grid)" text to bring it into view

Starting URL: https://www.selenium.dev/downloads/

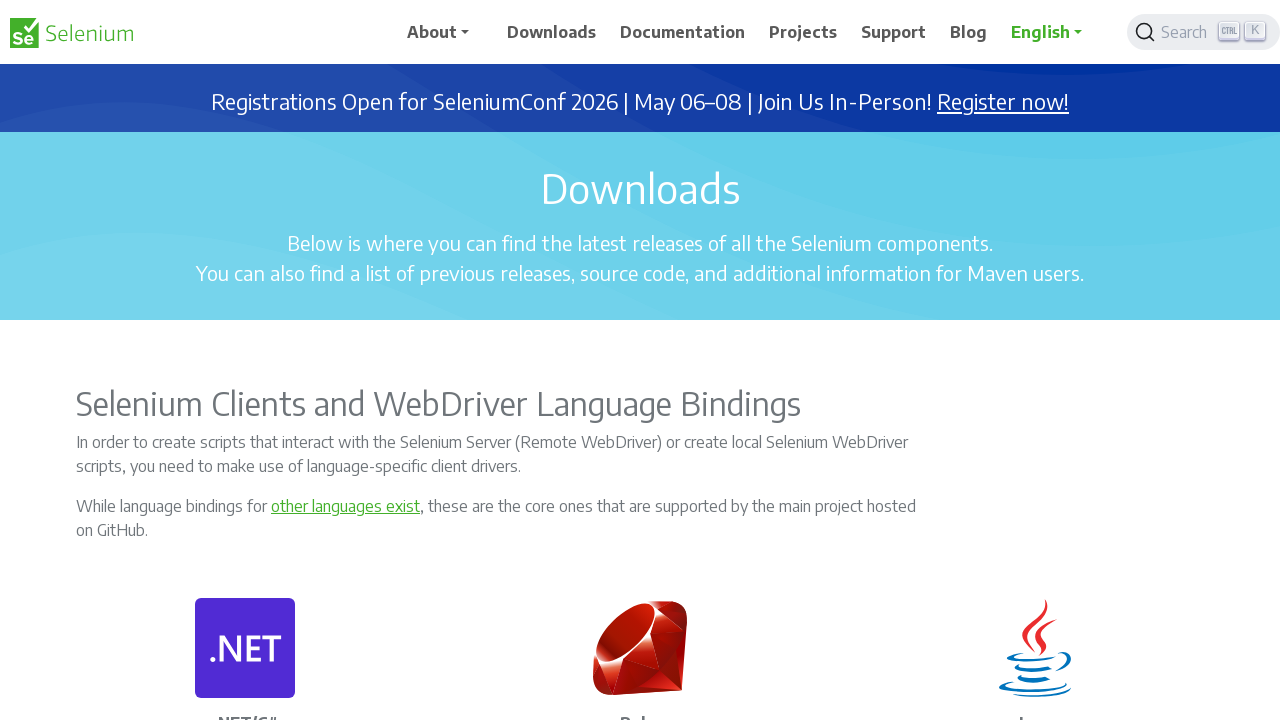

Scrolled to 'Selenium Server (Grid)' text to bring it into view
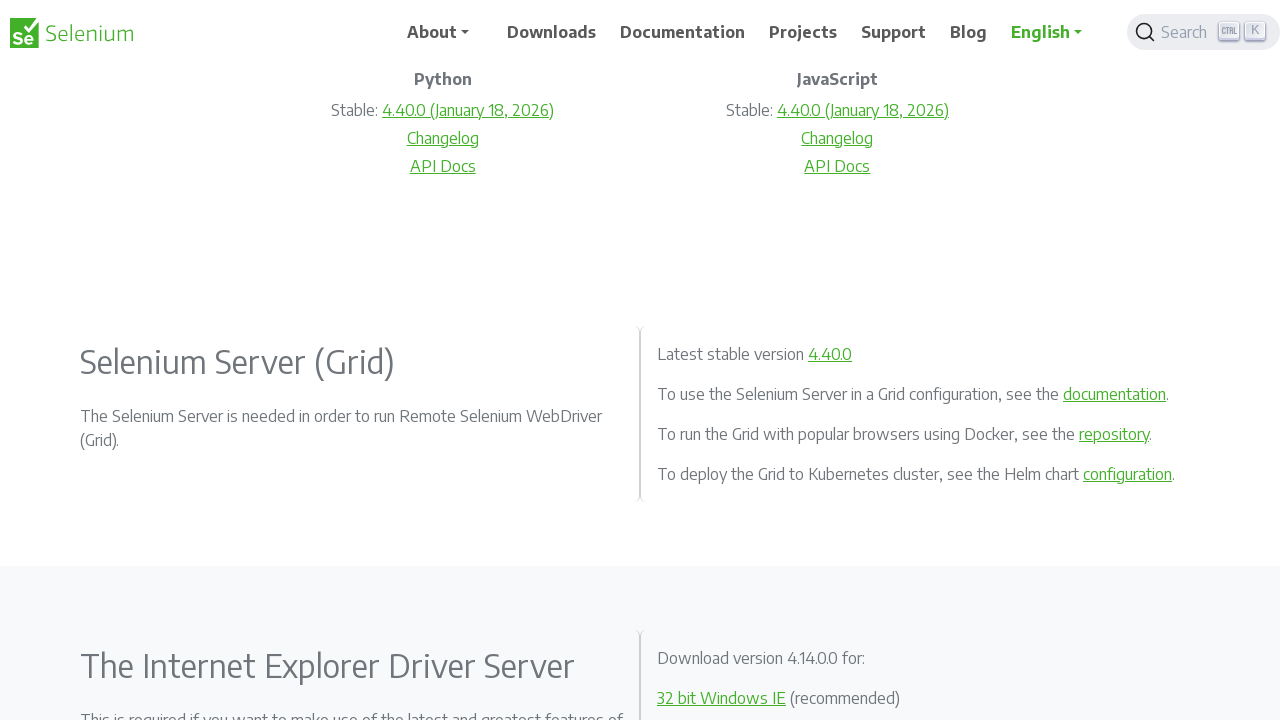

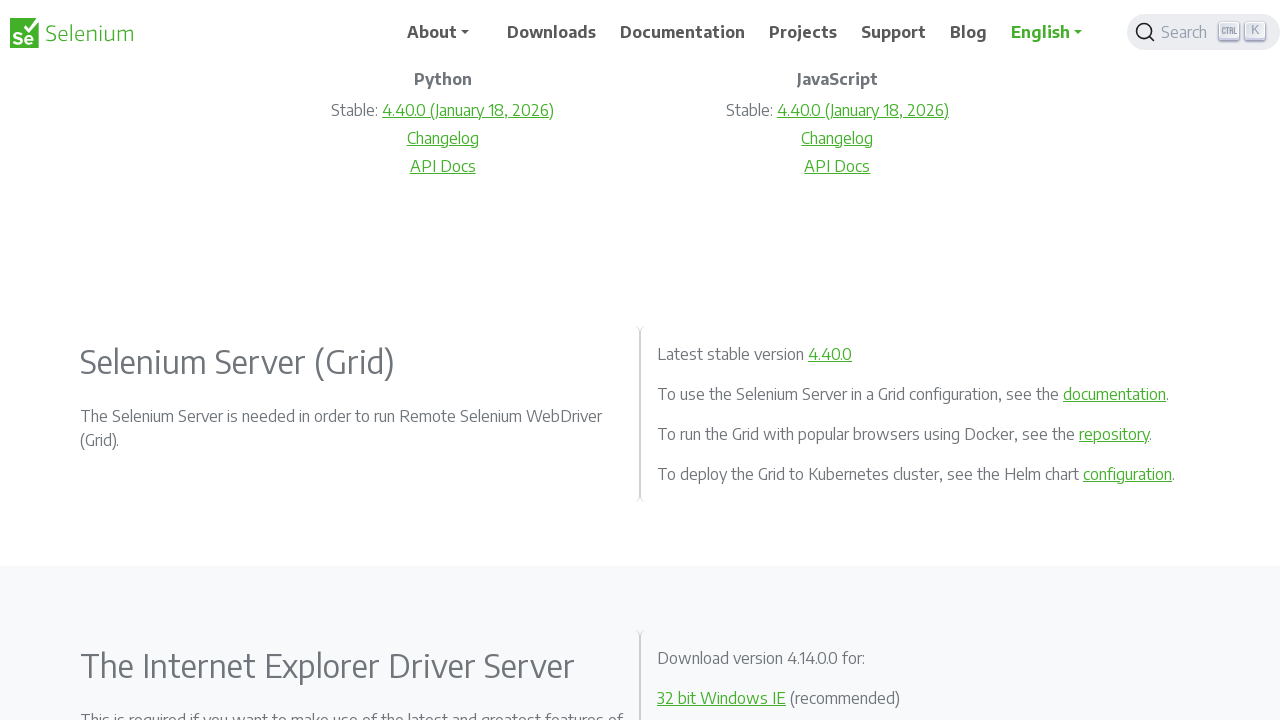